Tests form validation by filling only the message field and verifying error message appears for missing name

Starting URL: https://ultimateqa.com/filling-out-forms/

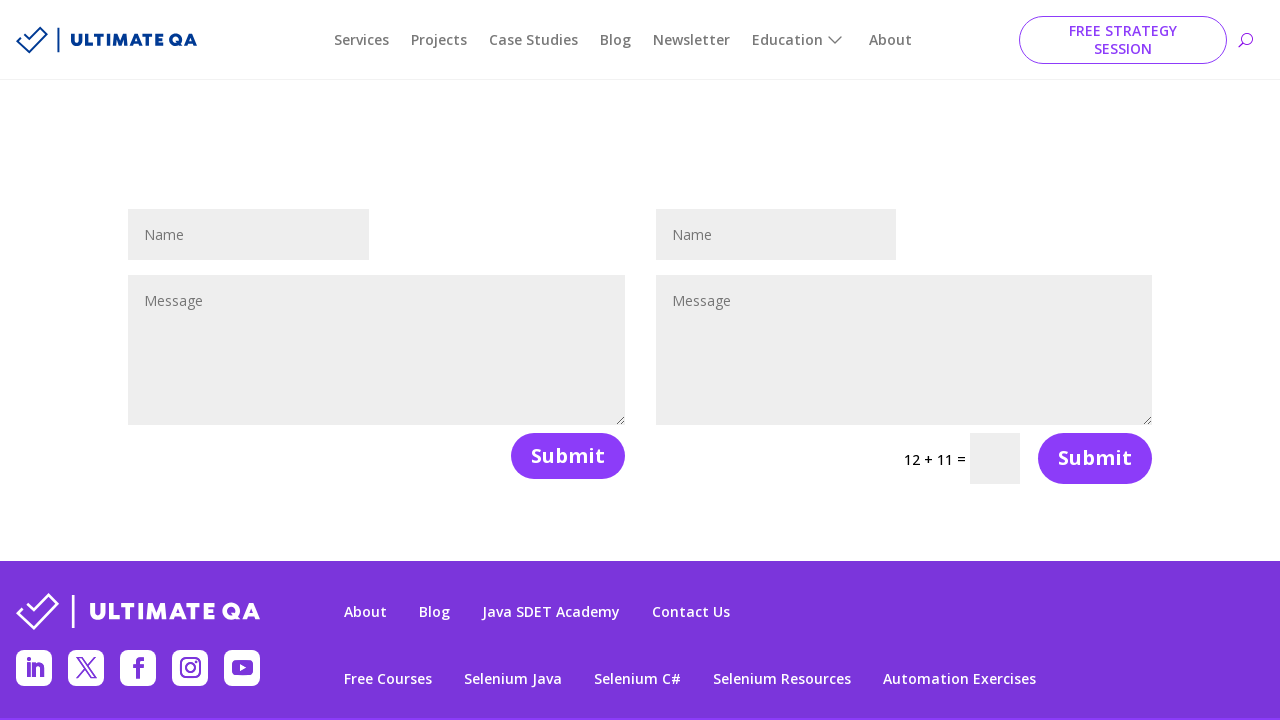

Filled message field with 'Teste', leaving name field empty on #et_pb_contact_message_0
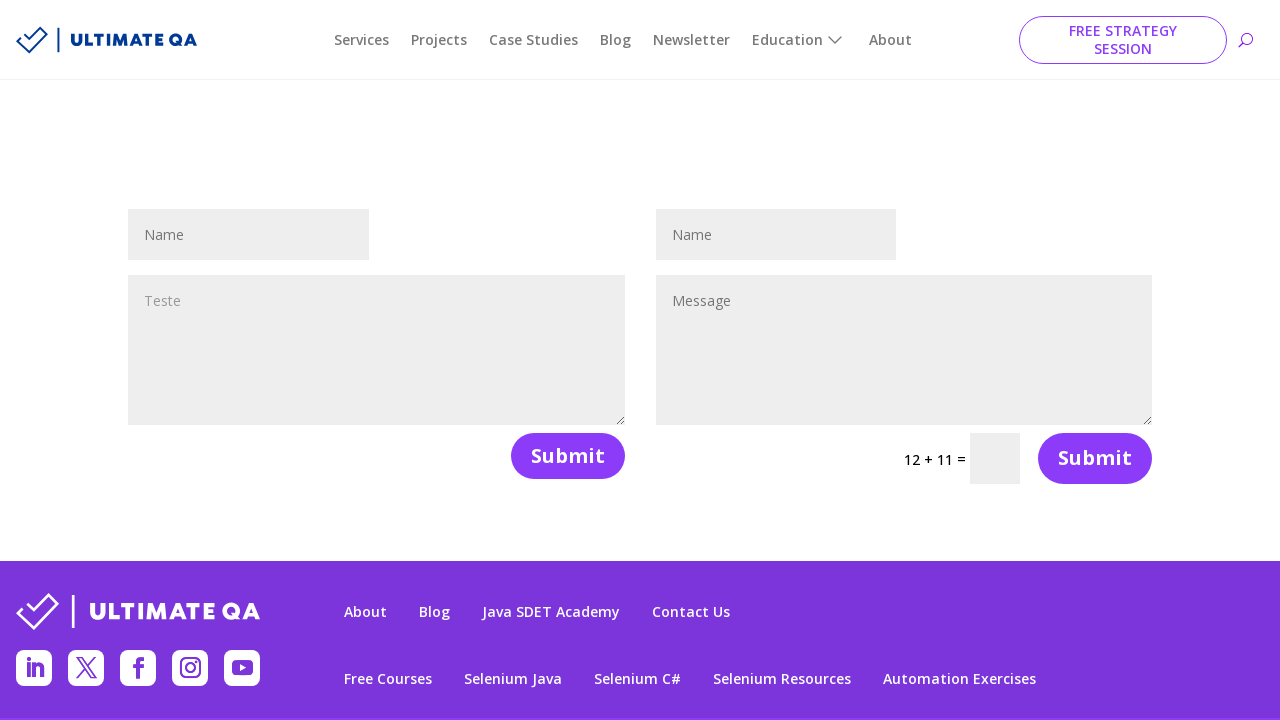

Clicked submit button to submit form with only message field filled at (559, 456) on .et_contact_bottom_container
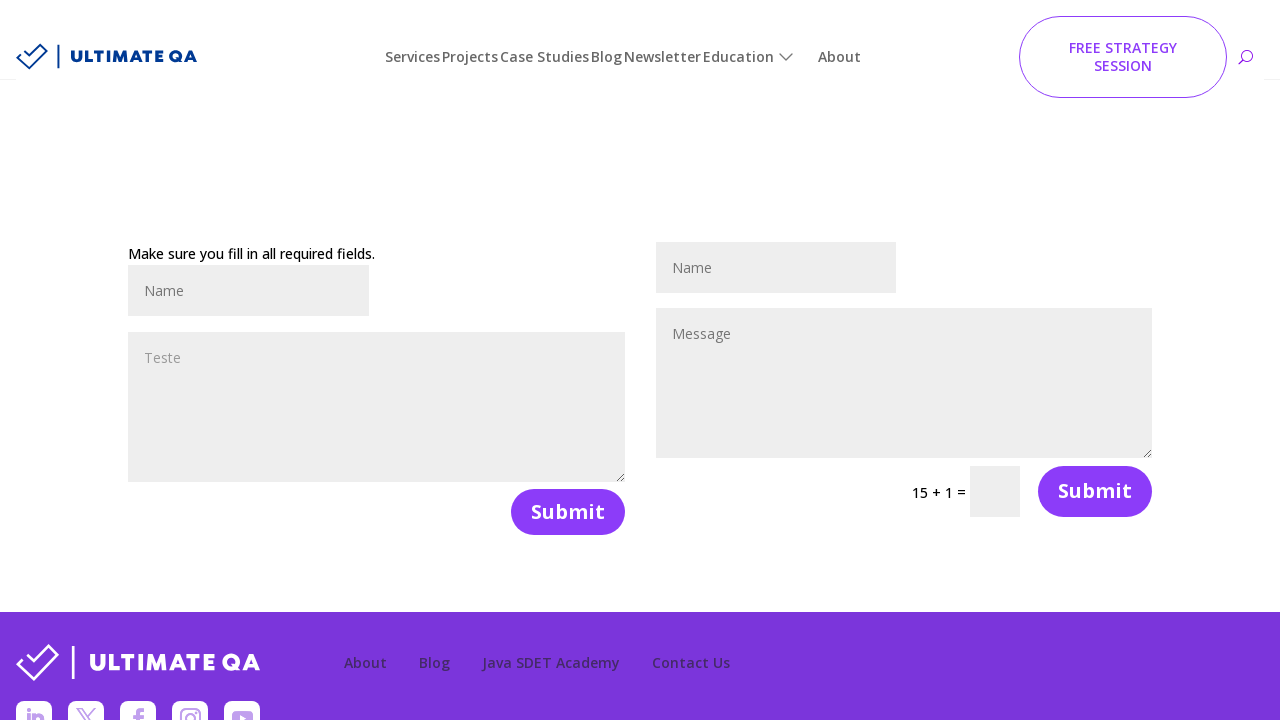

Error message appeared for missing name field
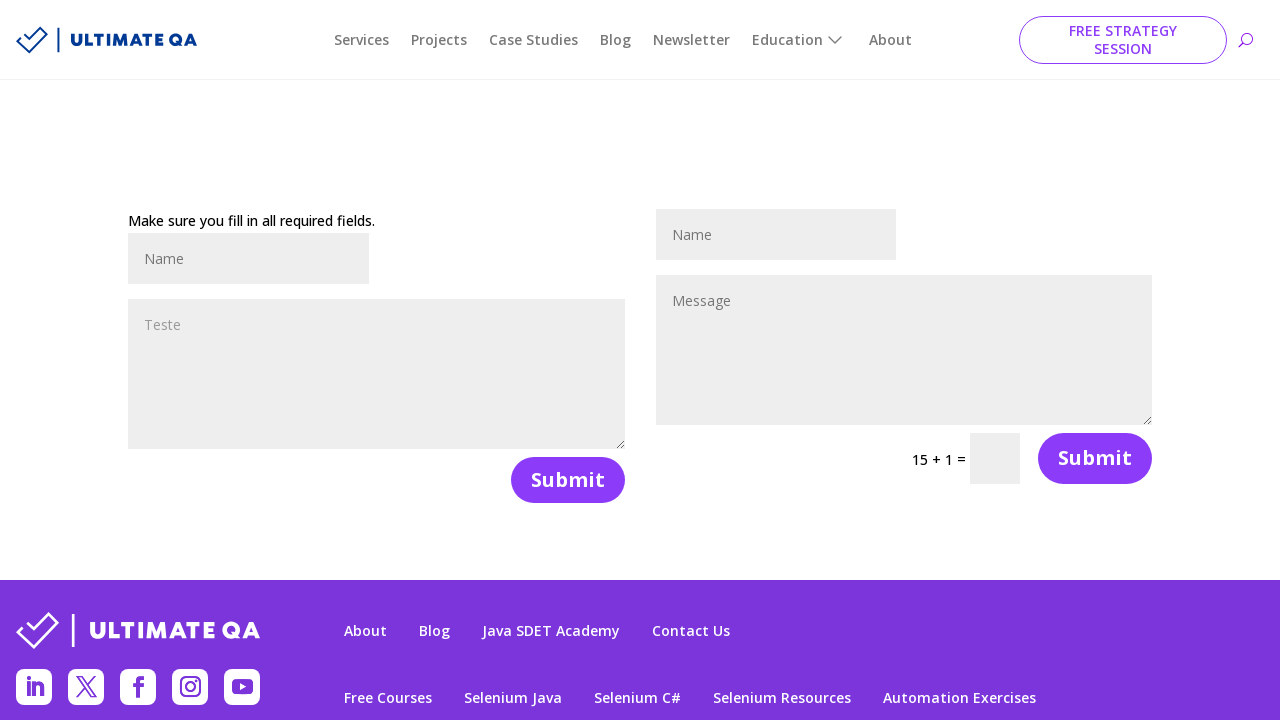

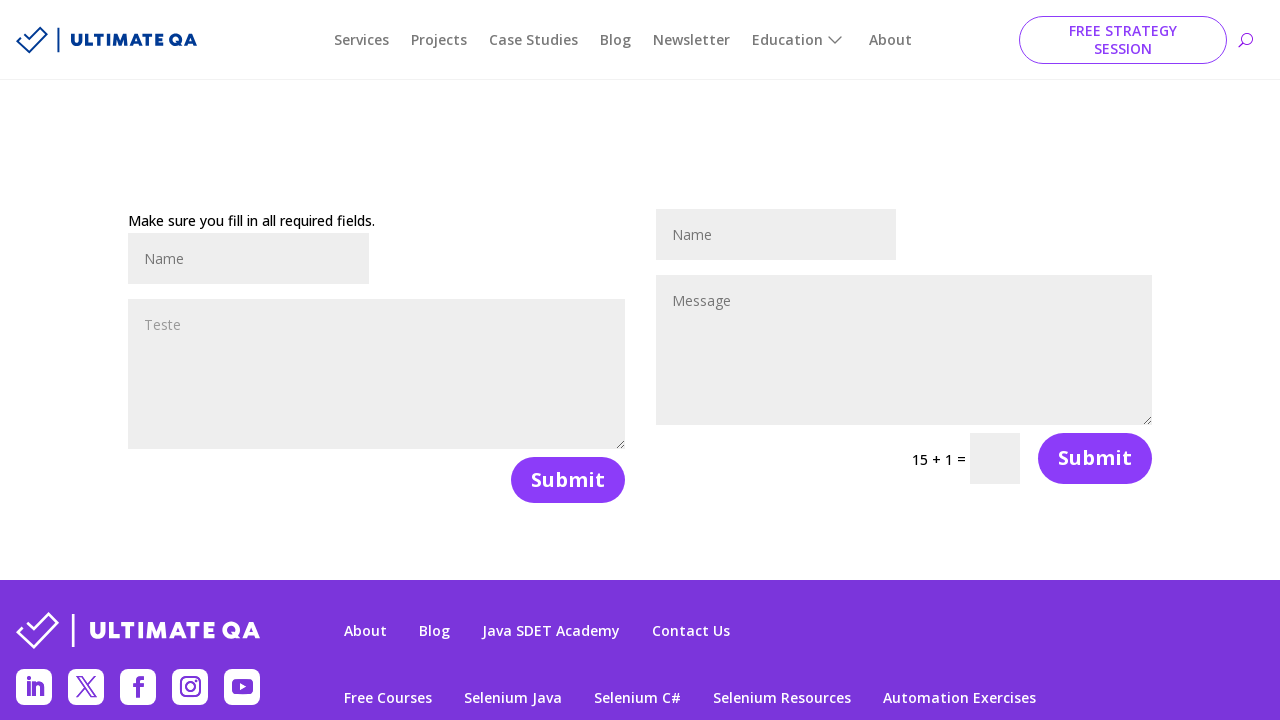